Tests browser window handling by opening the nopCommerce demo site, then opening a new browser window and navigating to a second URL

Starting URL: https://demo.nopcommerce.com/

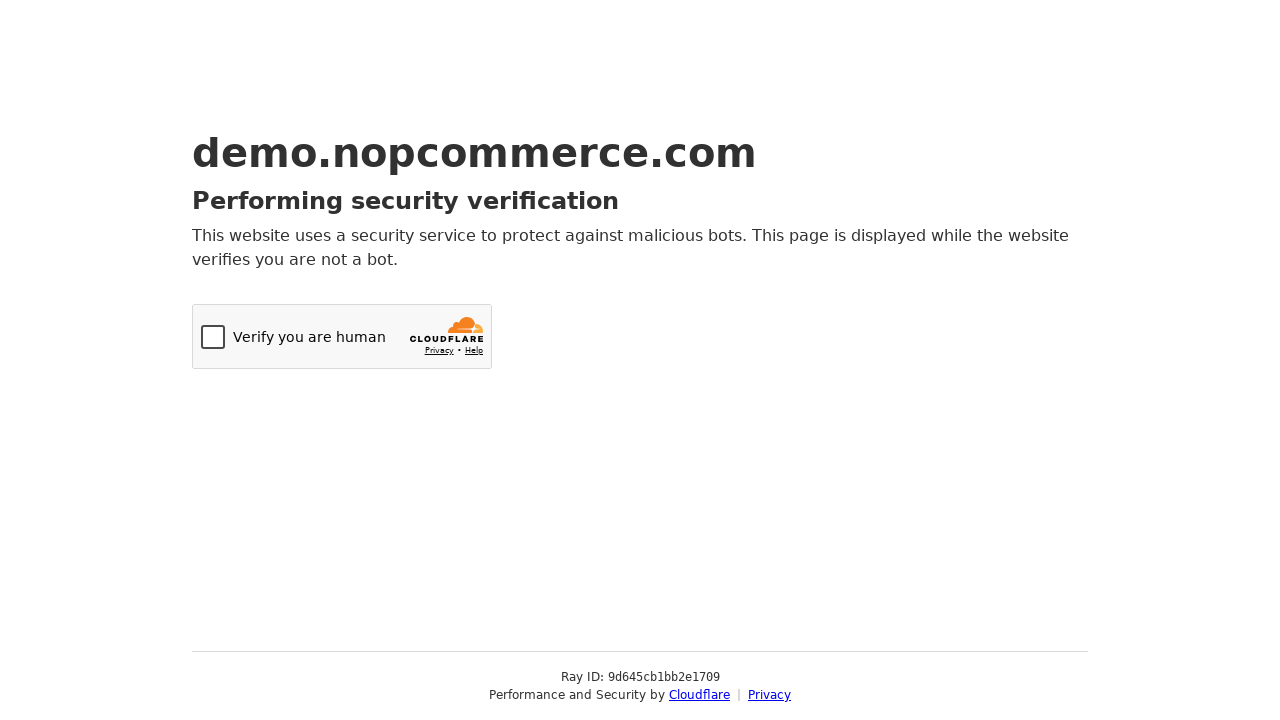

Set viewport size to 1920x1080
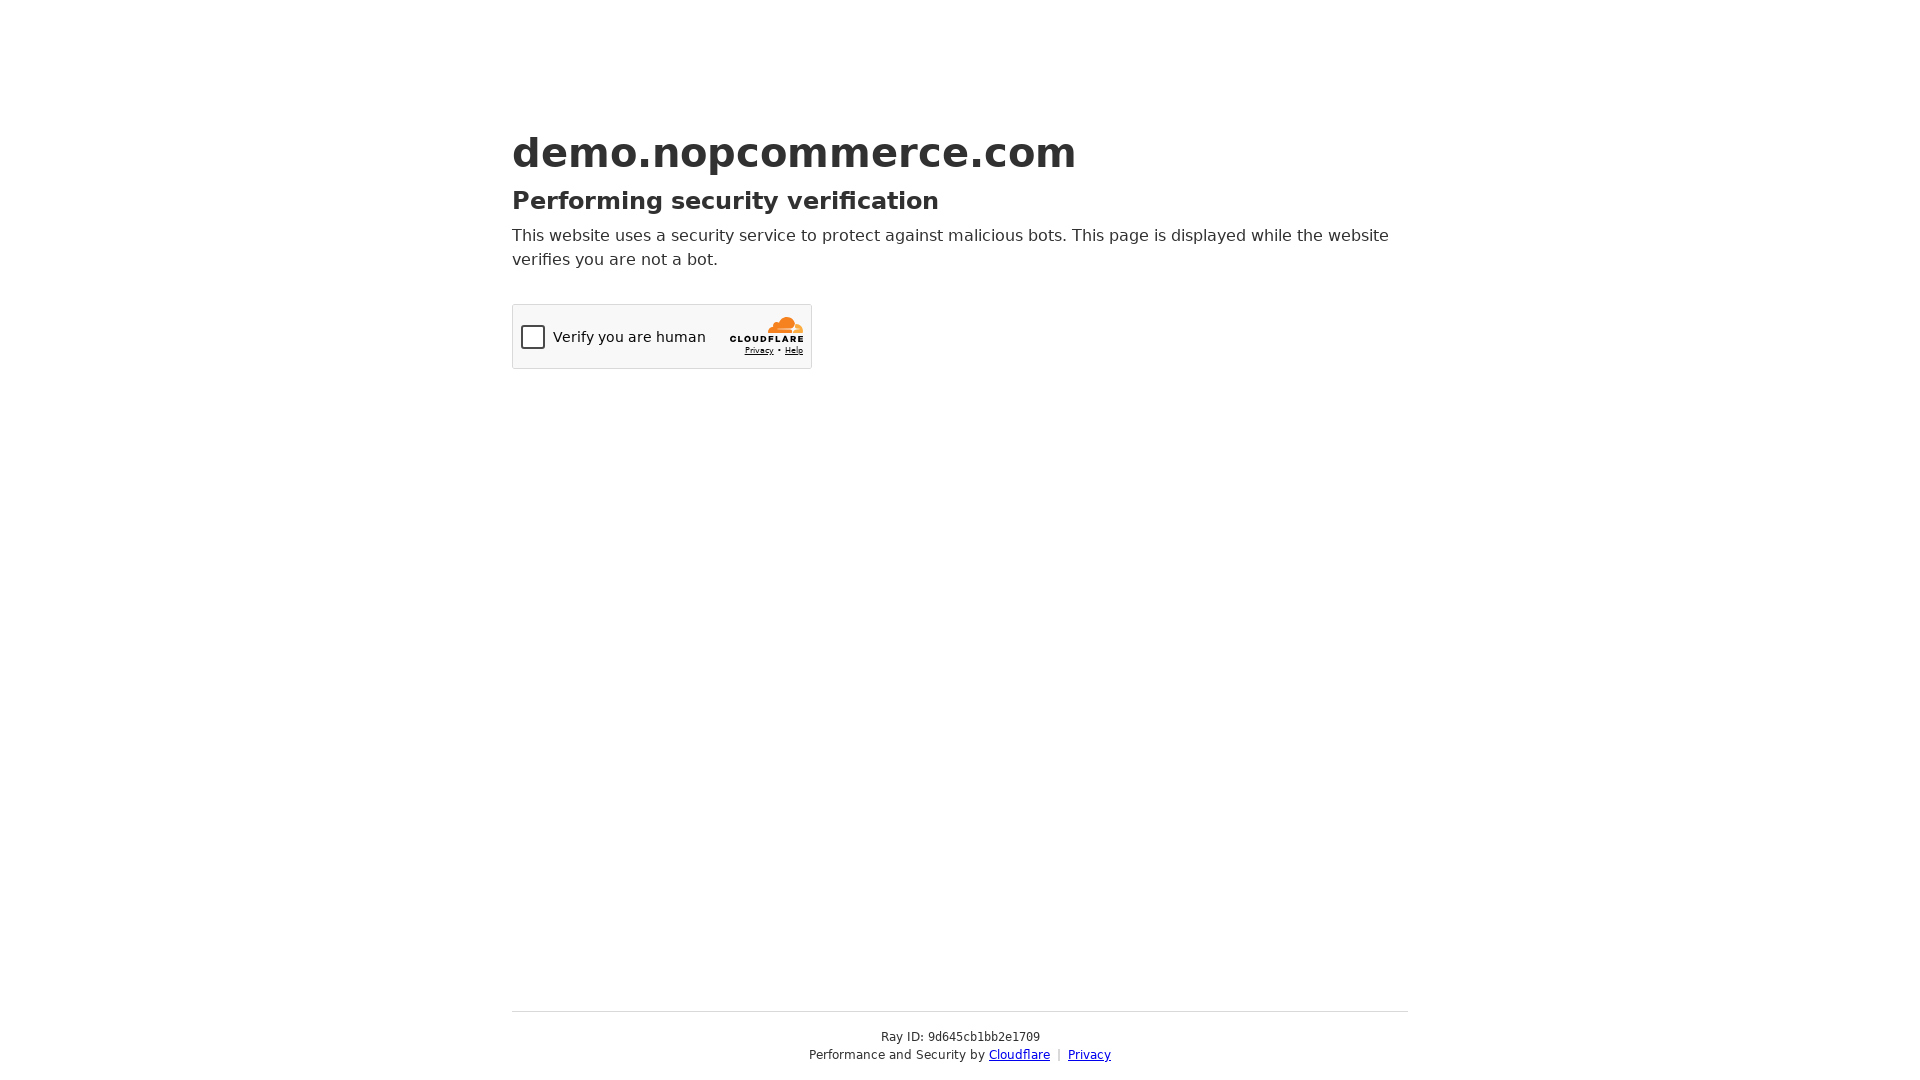

Opened a new browser window
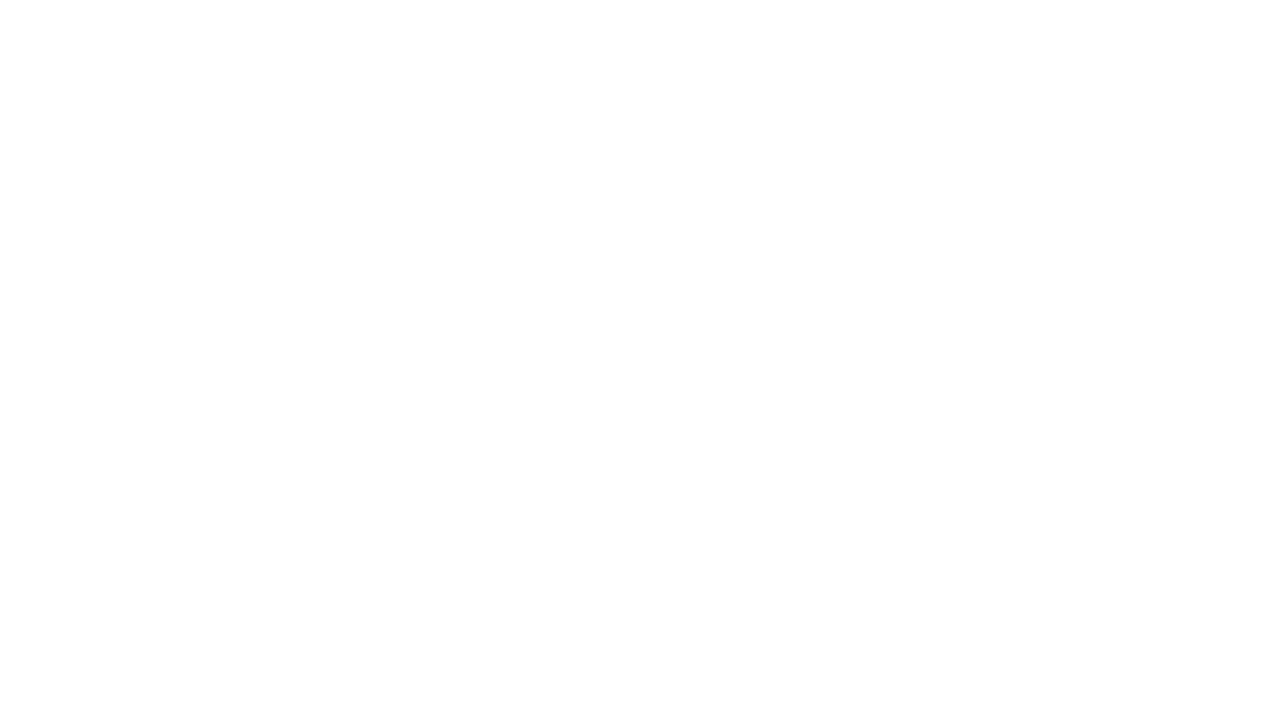

Navigated to OrangeHRM login page in new window
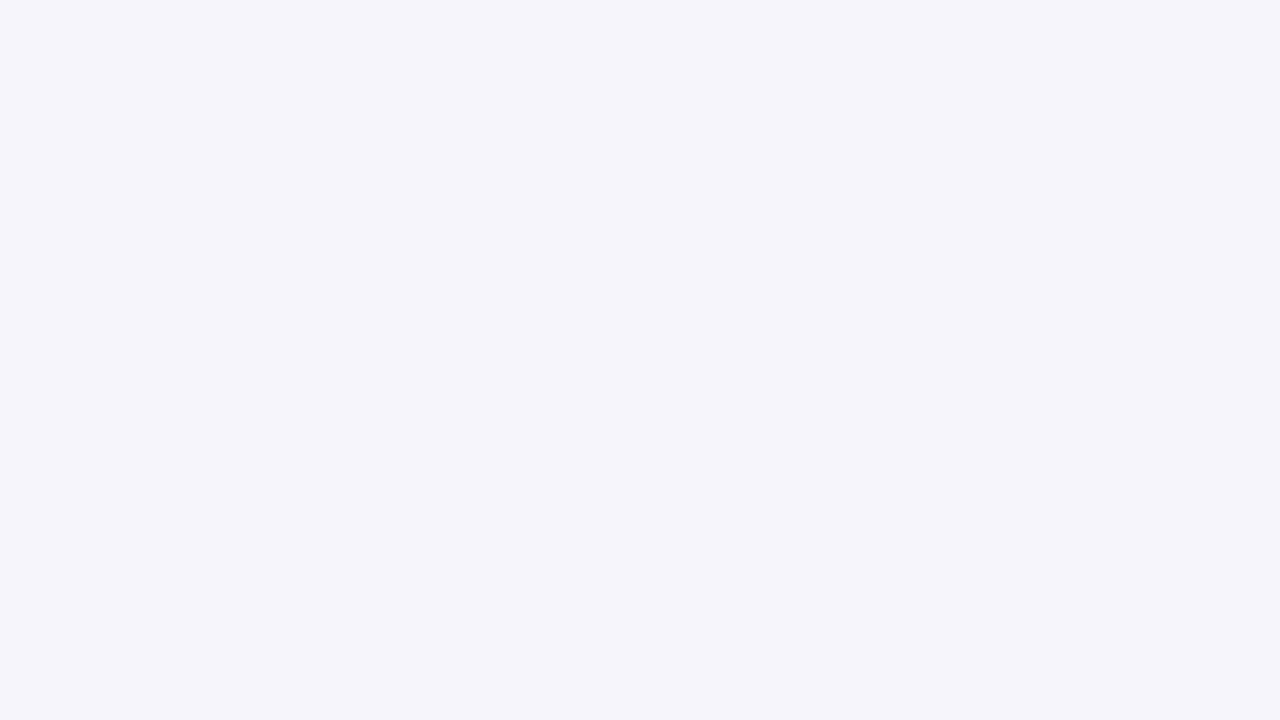

OrangeHRM login page loaded successfully
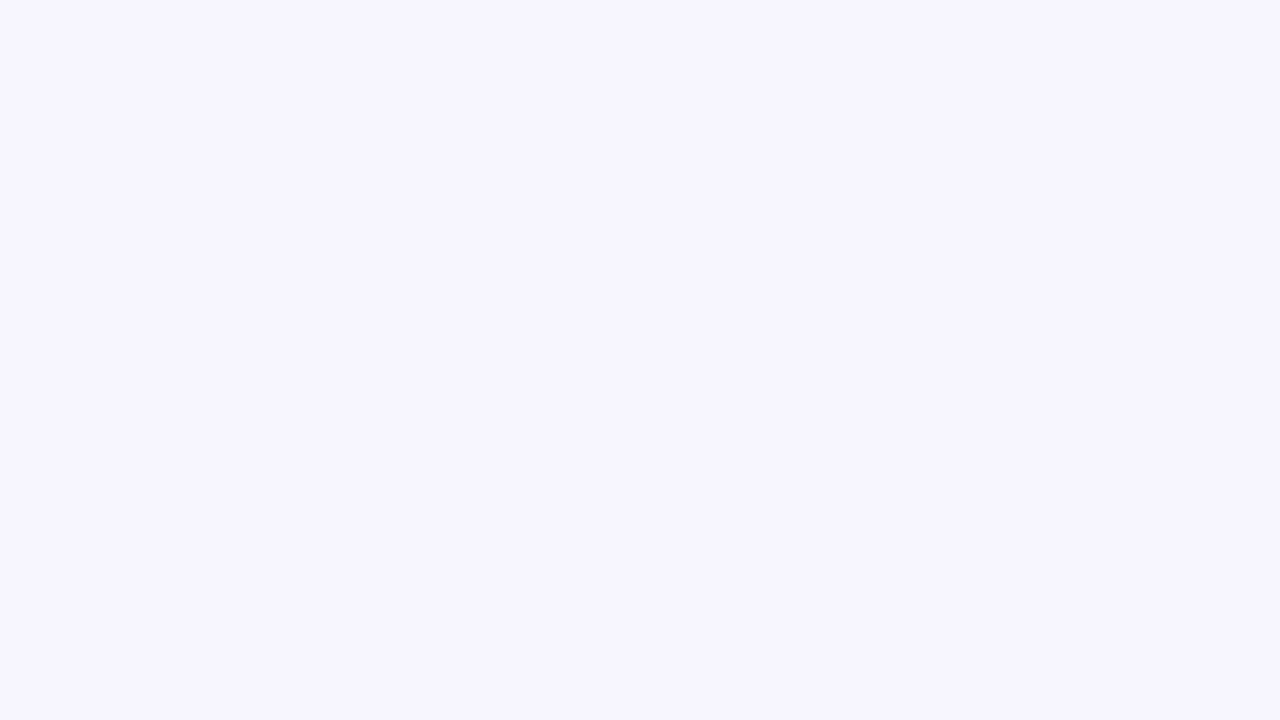

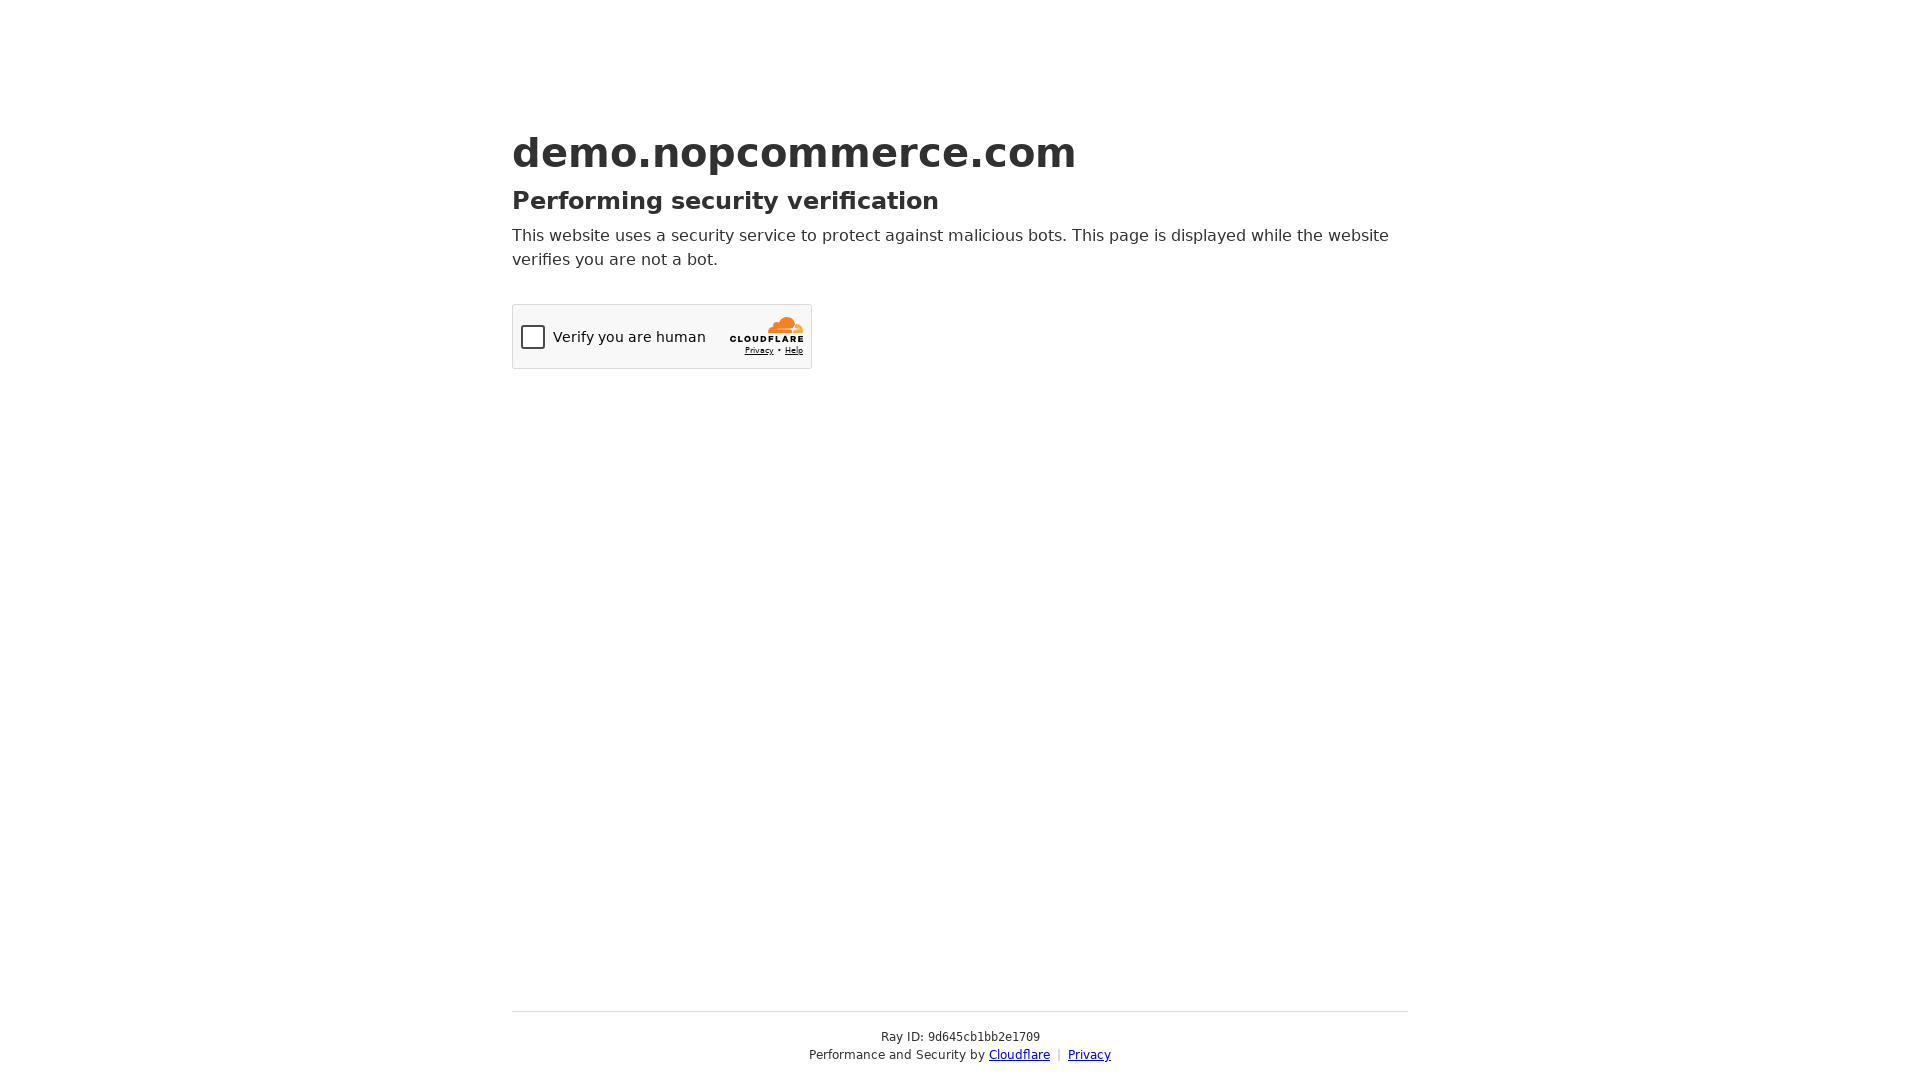